Tests a registration form by filling in first name, last name, and email fields, then submitting the form and verifying the success message

Starting URL: http://suninjuly.github.io/registration1.html

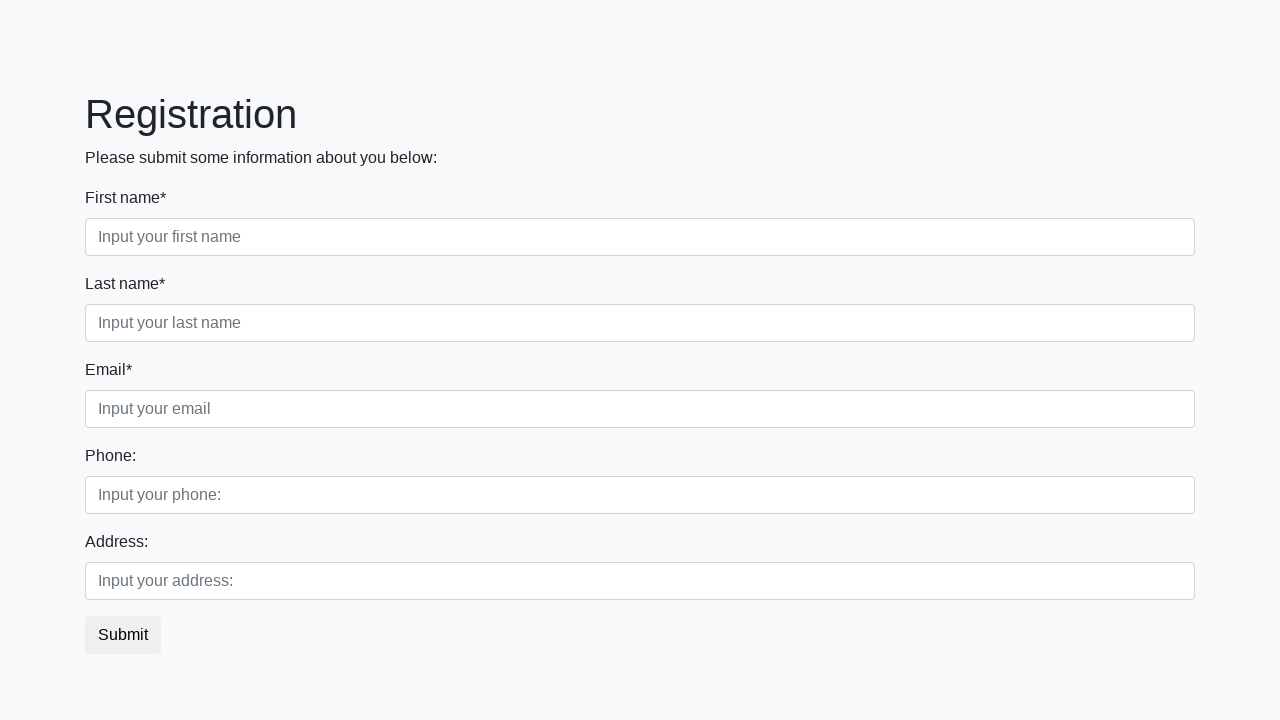

Filled in first name field with 'Ivan' on div.first_block .first
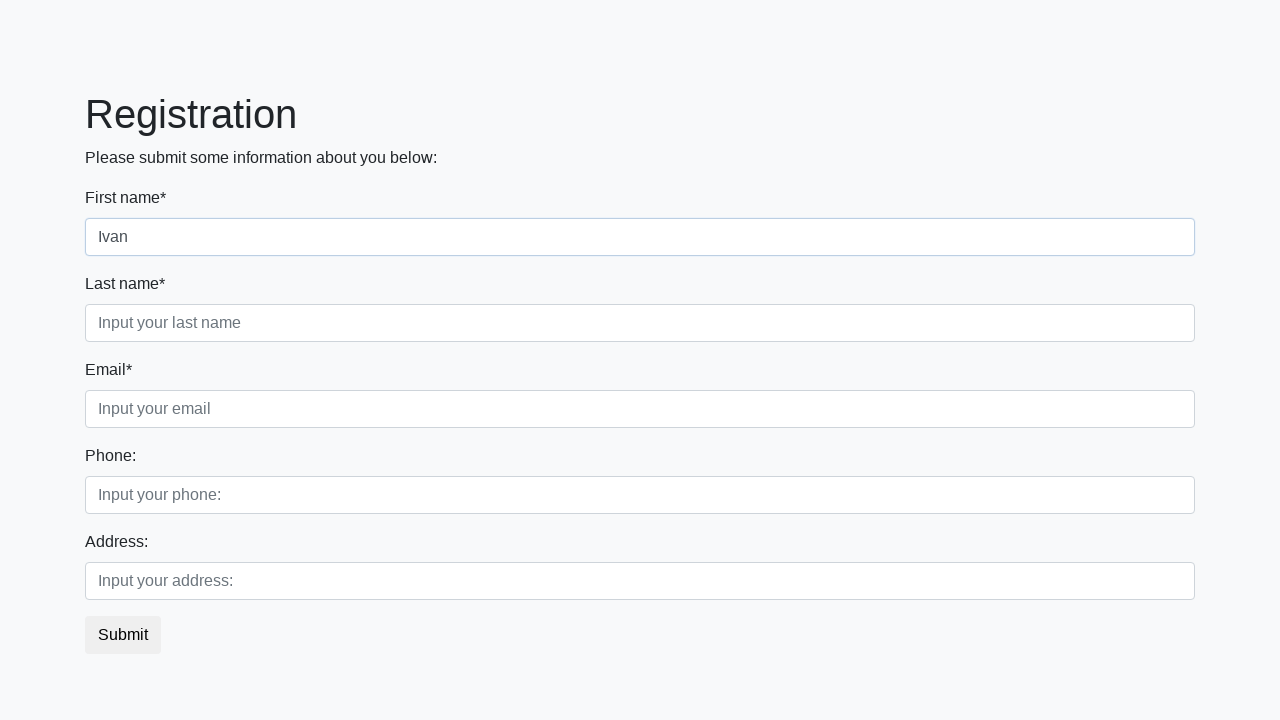

Filled in last name field with 'Petrov' on div.first_block .second
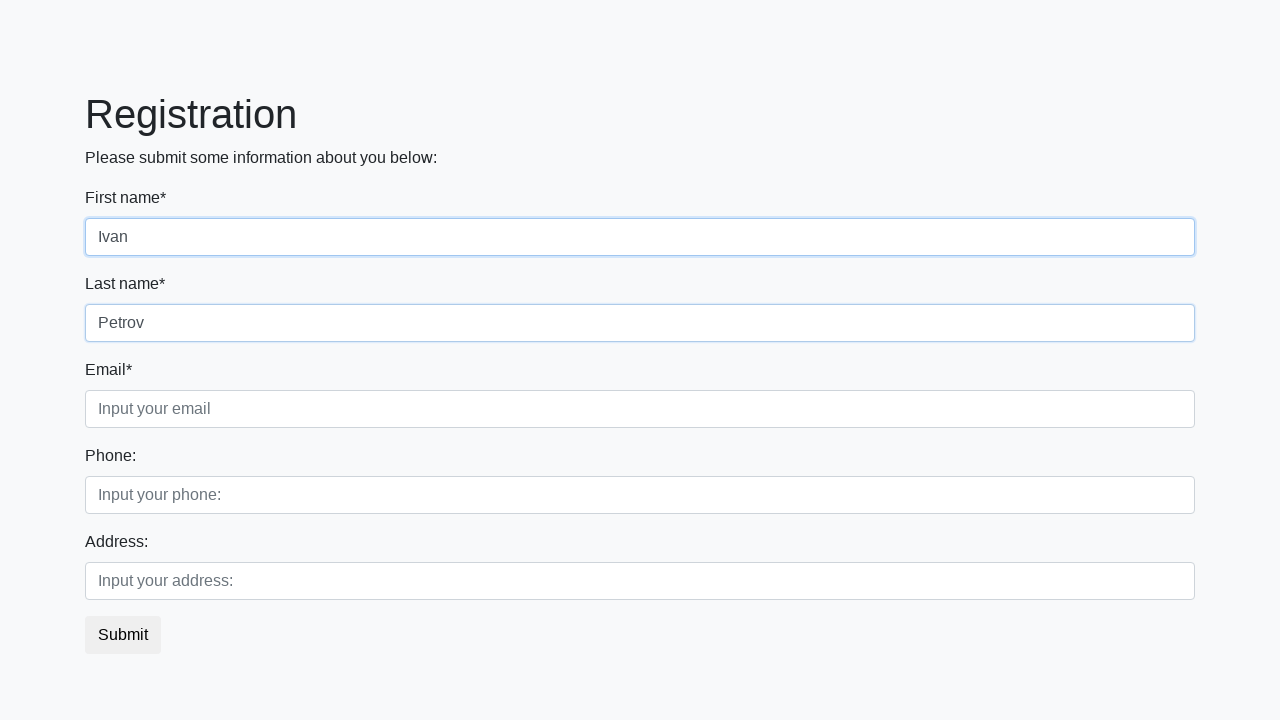

Filled in email field with 'name@example.com' on div.first_block .third
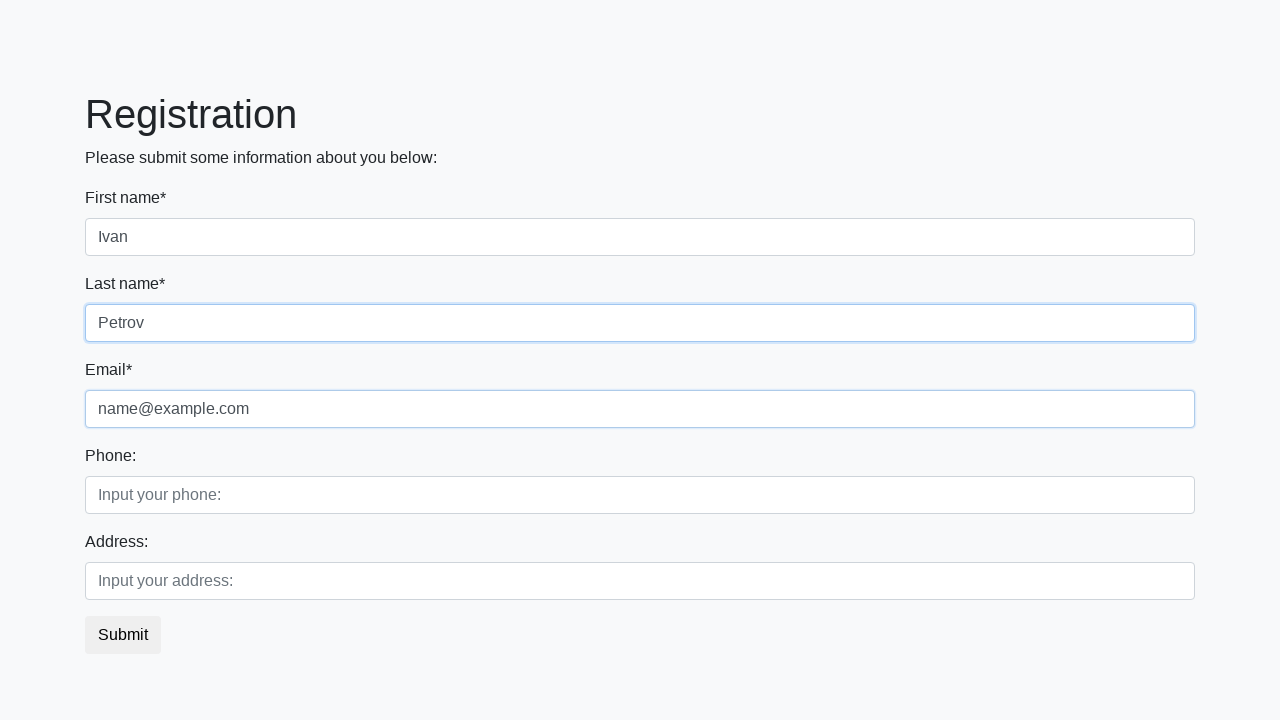

Clicked submit button to register at (123, 635) on xpath=//button[@type="submit"]
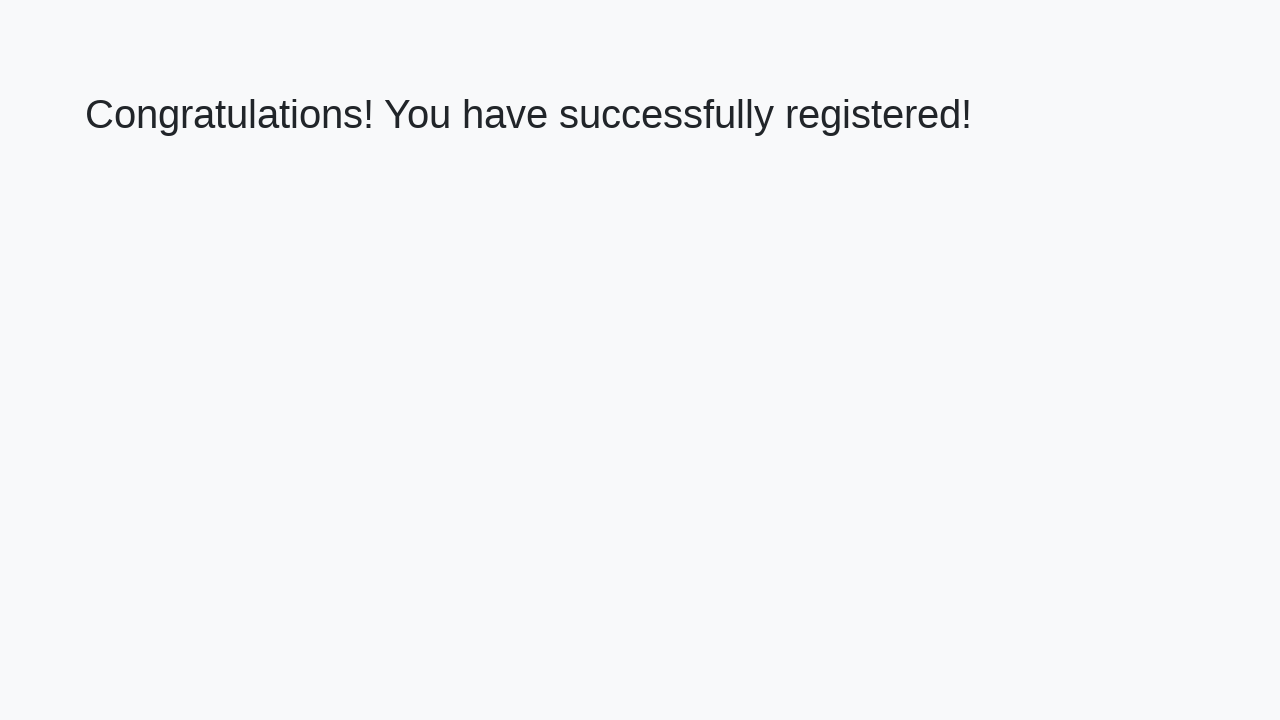

Success message loaded on page
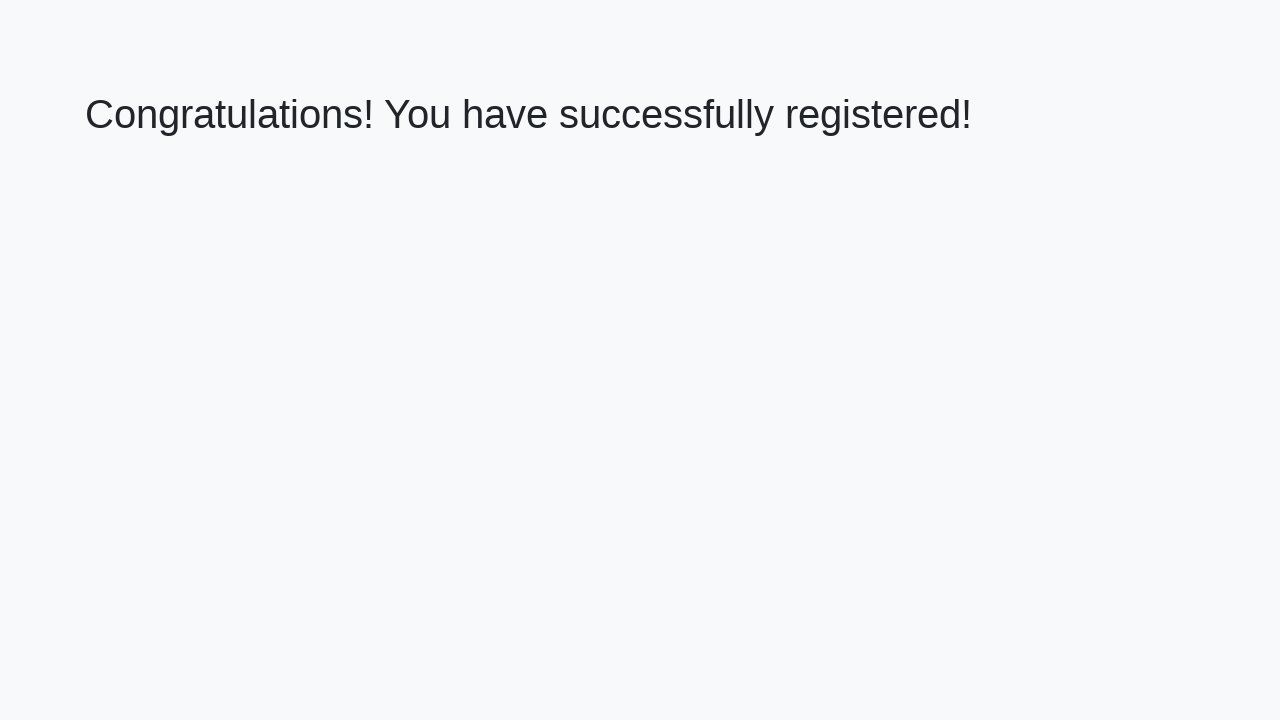

Retrieved success message text
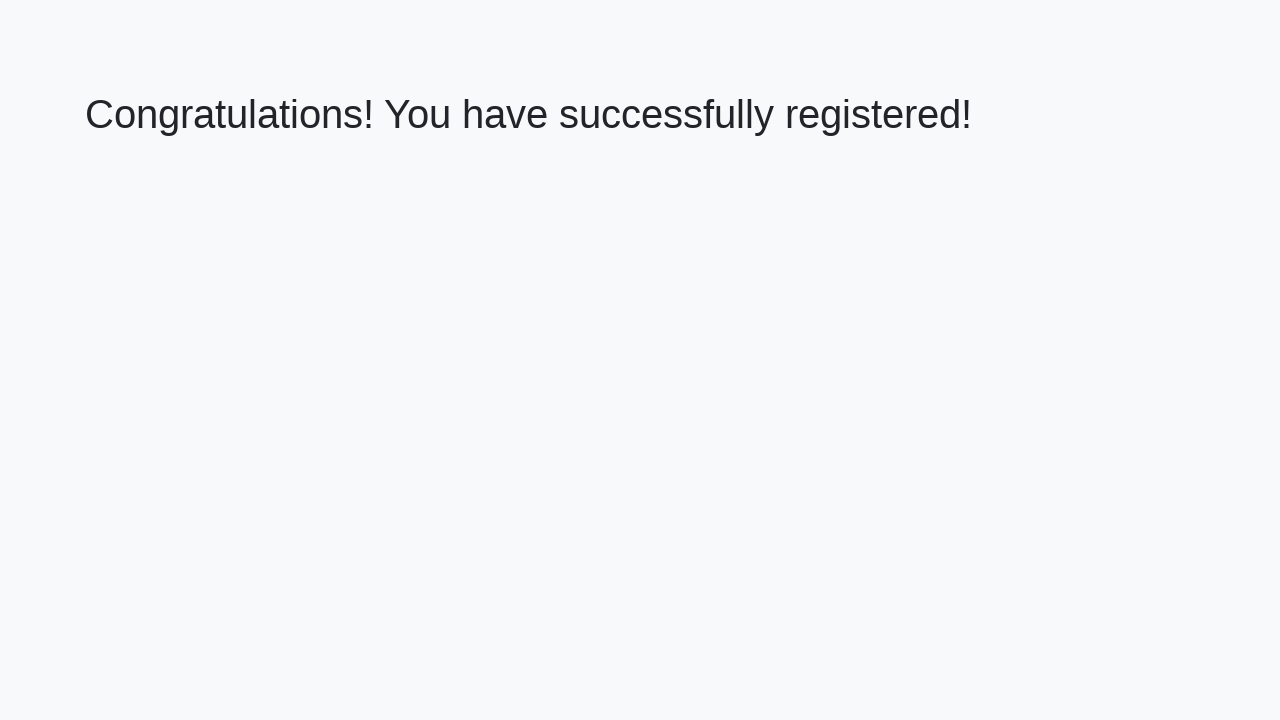

Verified success message matches expected text
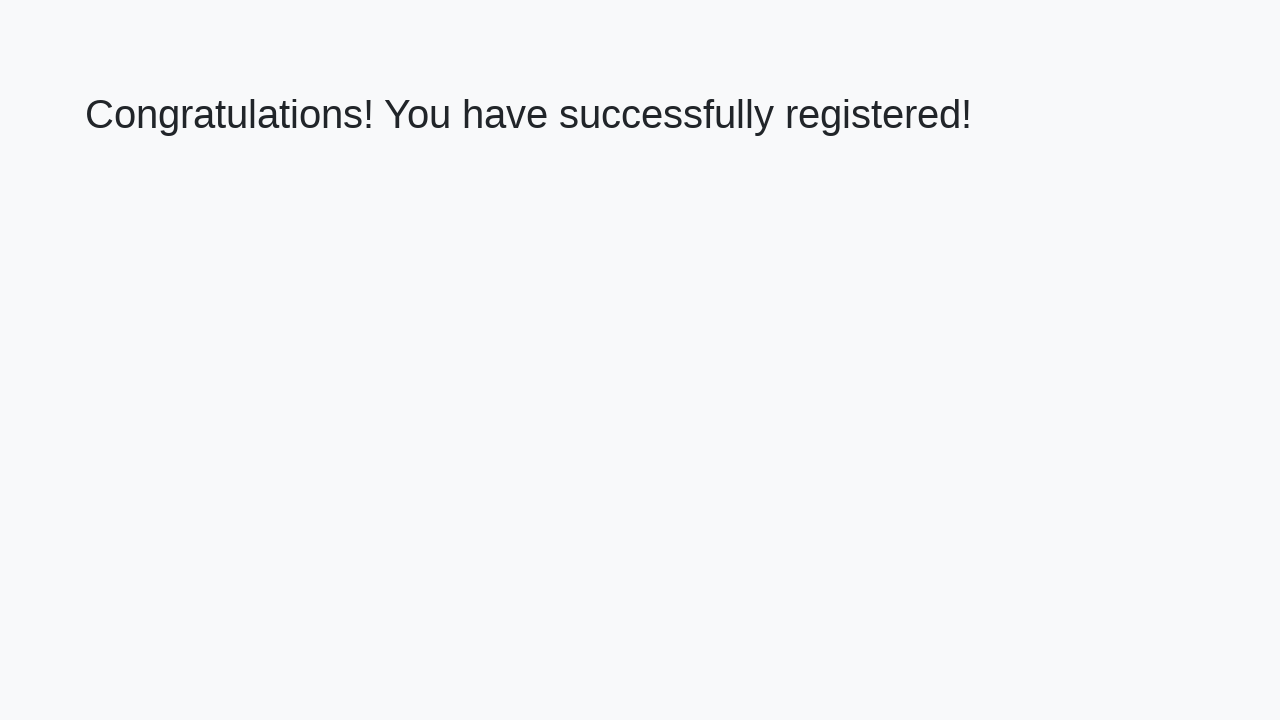

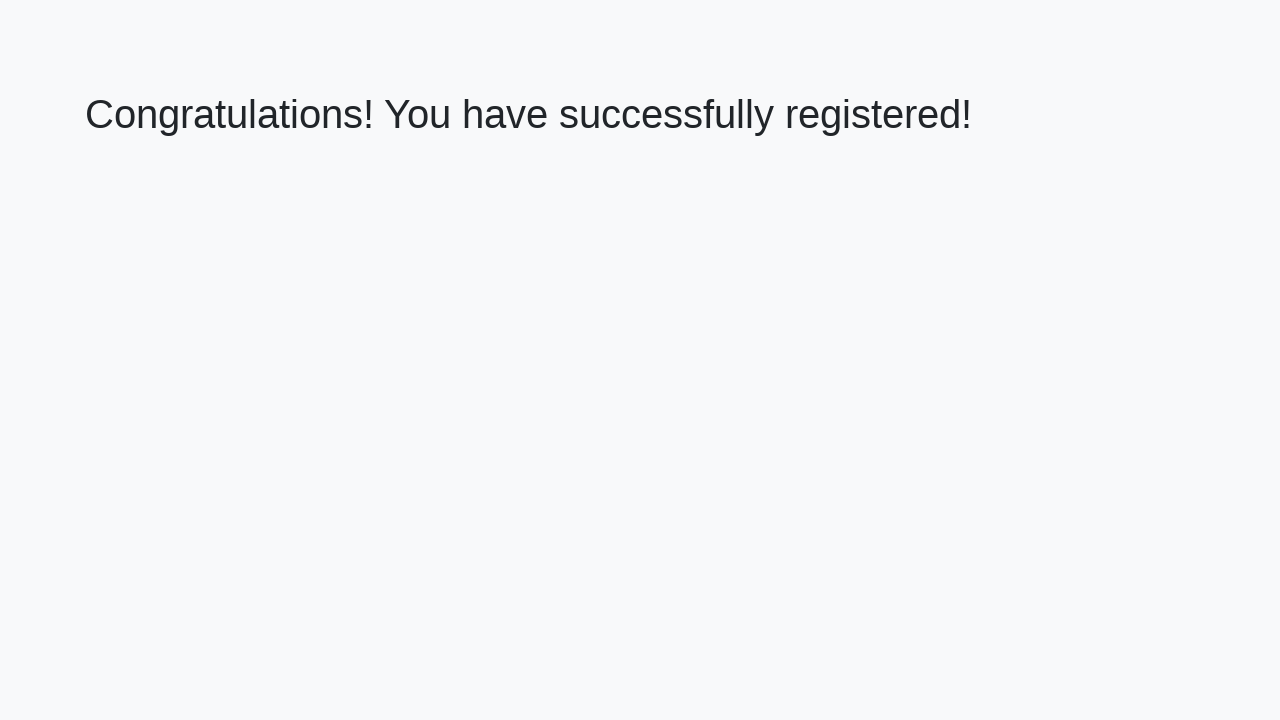